Tests filtering to display only active (uncompleted) todo items by clicking the Active link.

Starting URL: https://demo.playwright.dev/todomvc

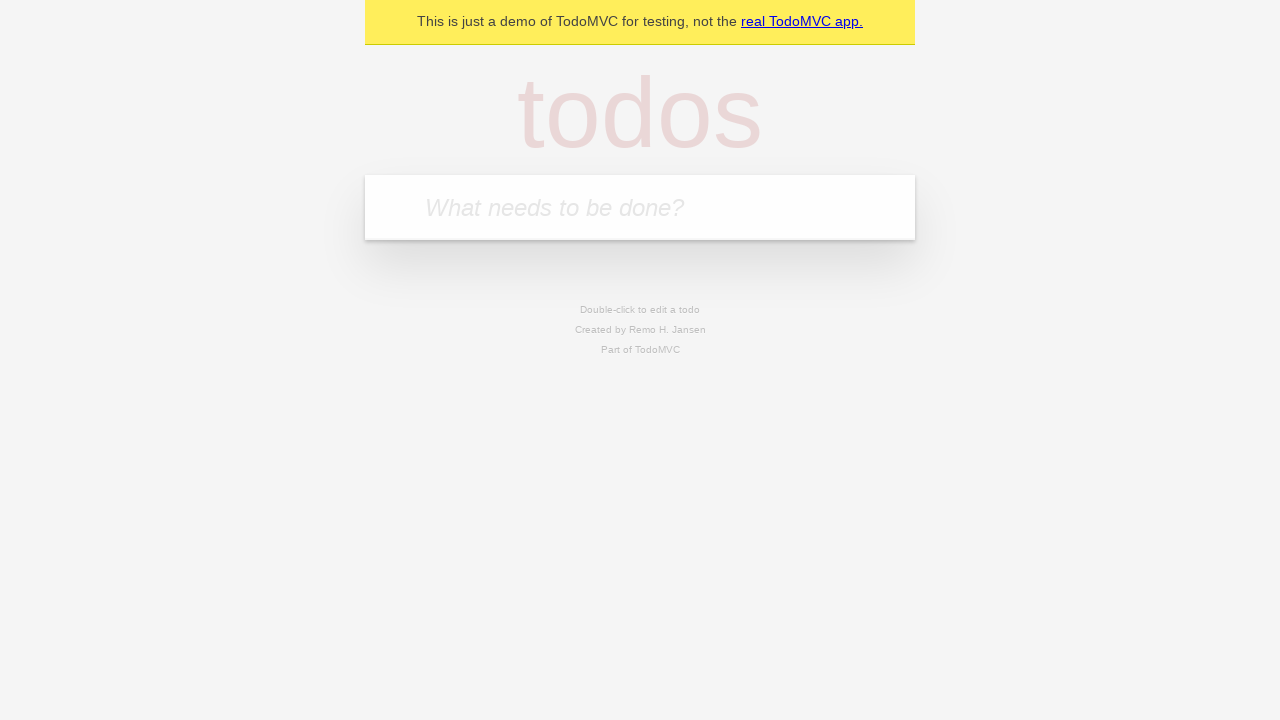

Filled todo input with 'buy some cheese' on internal:attr=[placeholder="What needs to be done?"i]
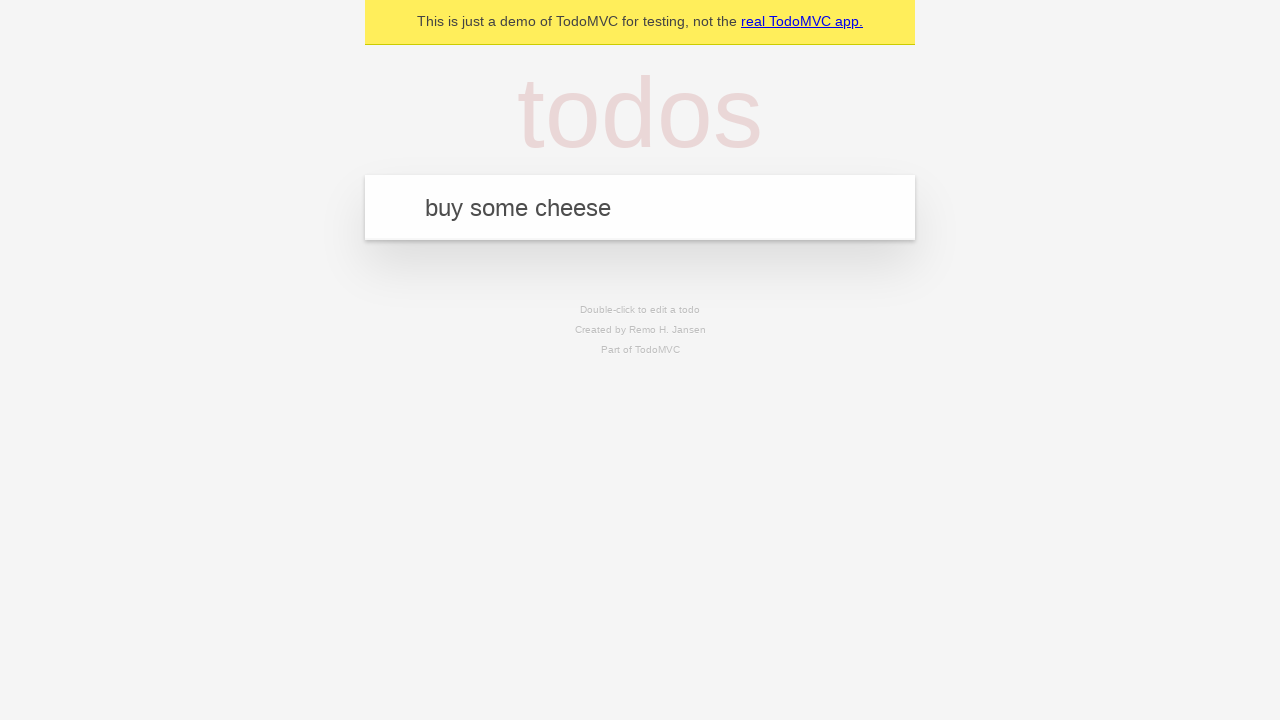

Pressed Enter to add first todo item on internal:attr=[placeholder="What needs to be done?"i]
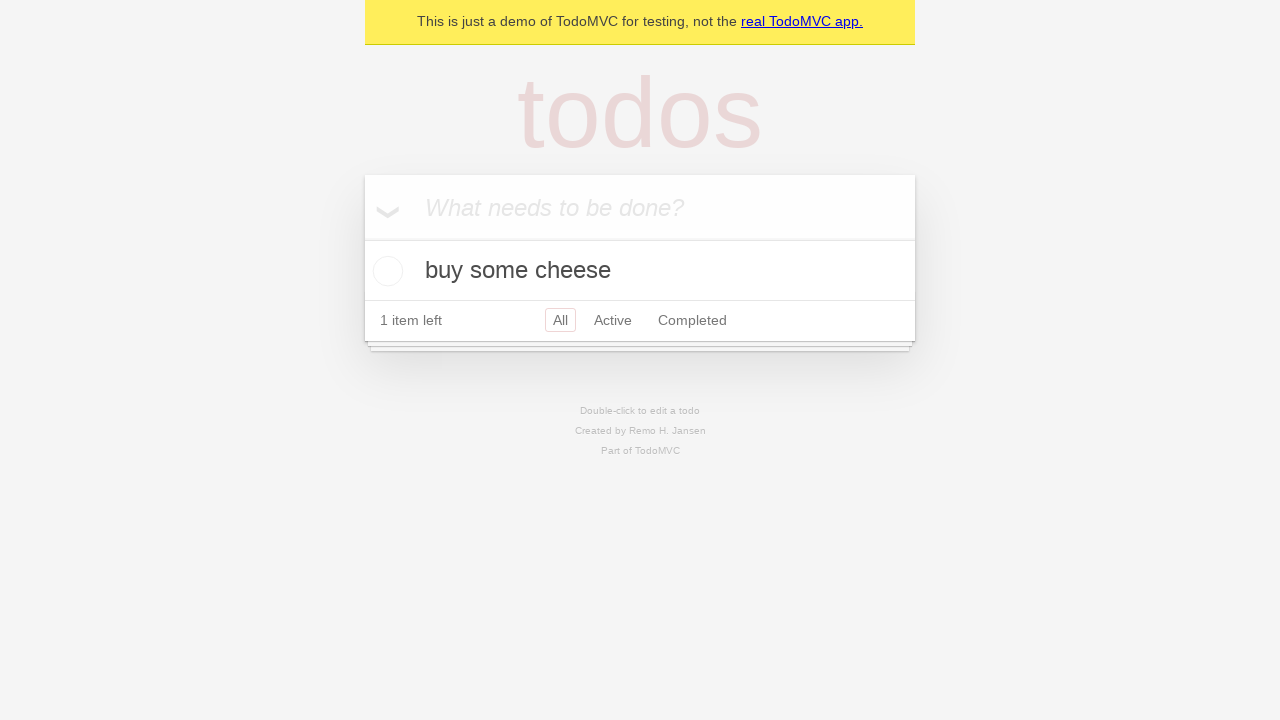

Filled todo input with 'feed the cat' on internal:attr=[placeholder="What needs to be done?"i]
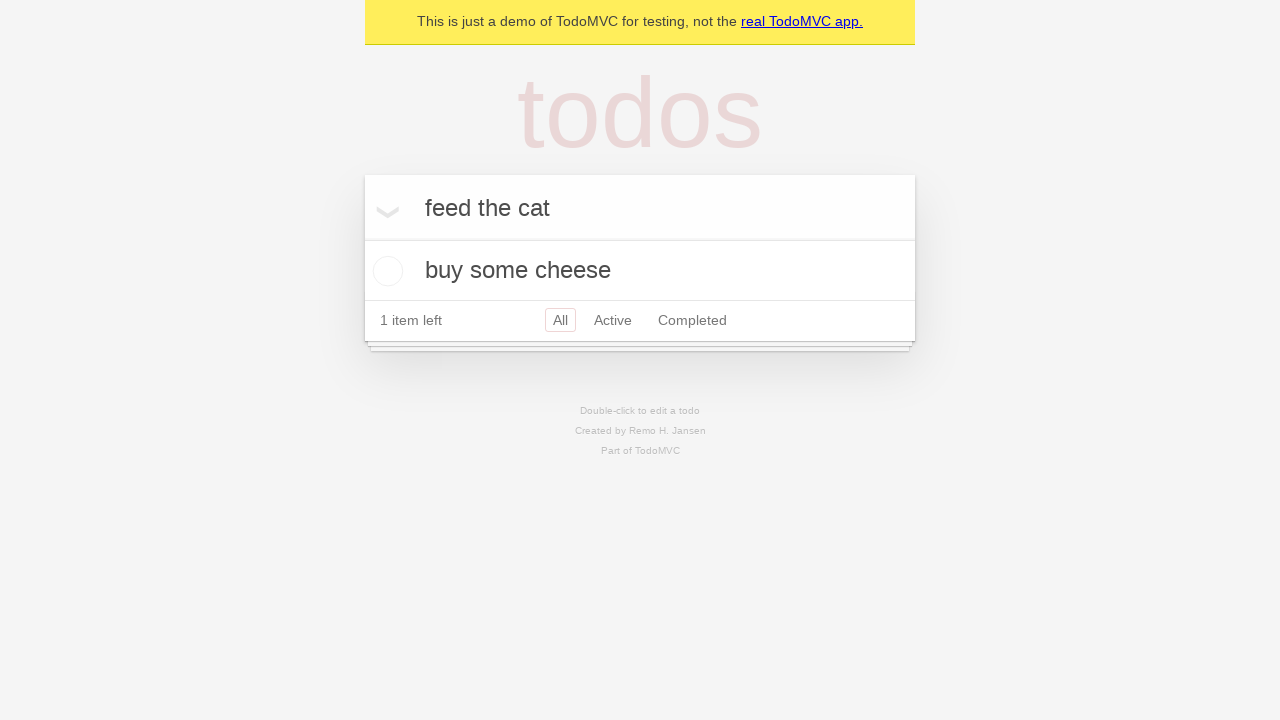

Pressed Enter to add second todo item on internal:attr=[placeholder="What needs to be done?"i]
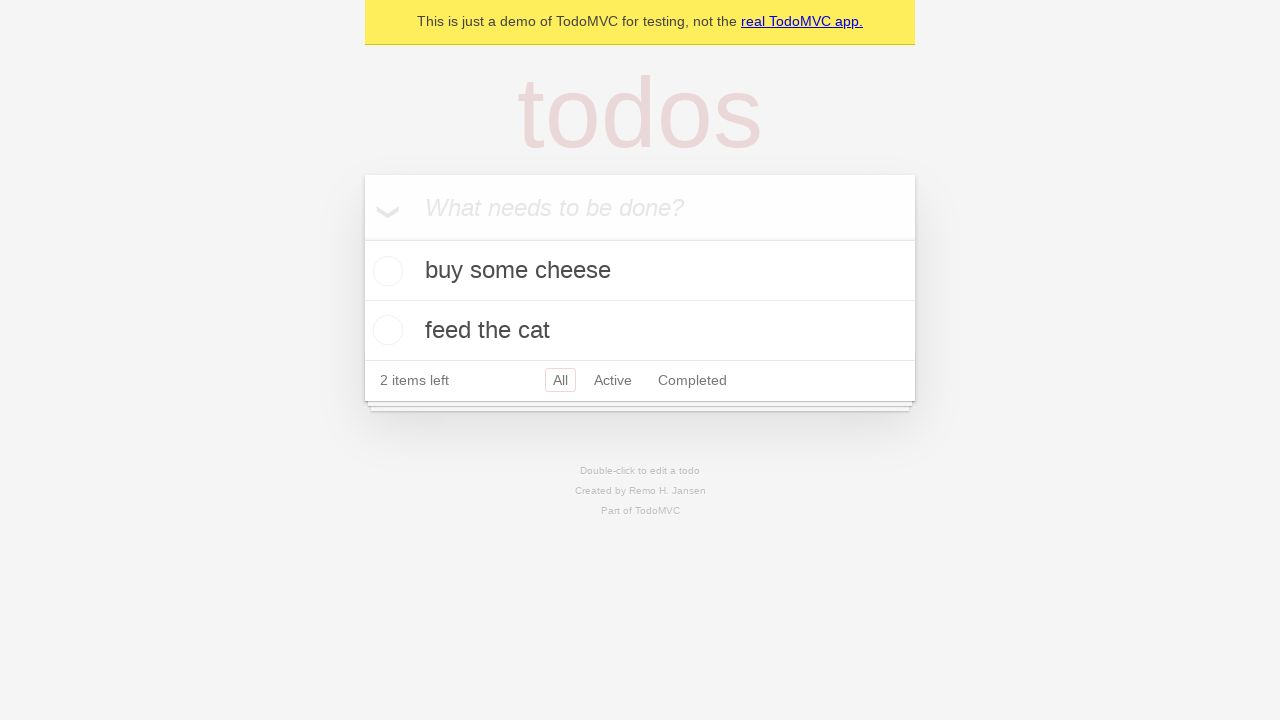

Filled todo input with 'book a doctors appointment' on internal:attr=[placeholder="What needs to be done?"i]
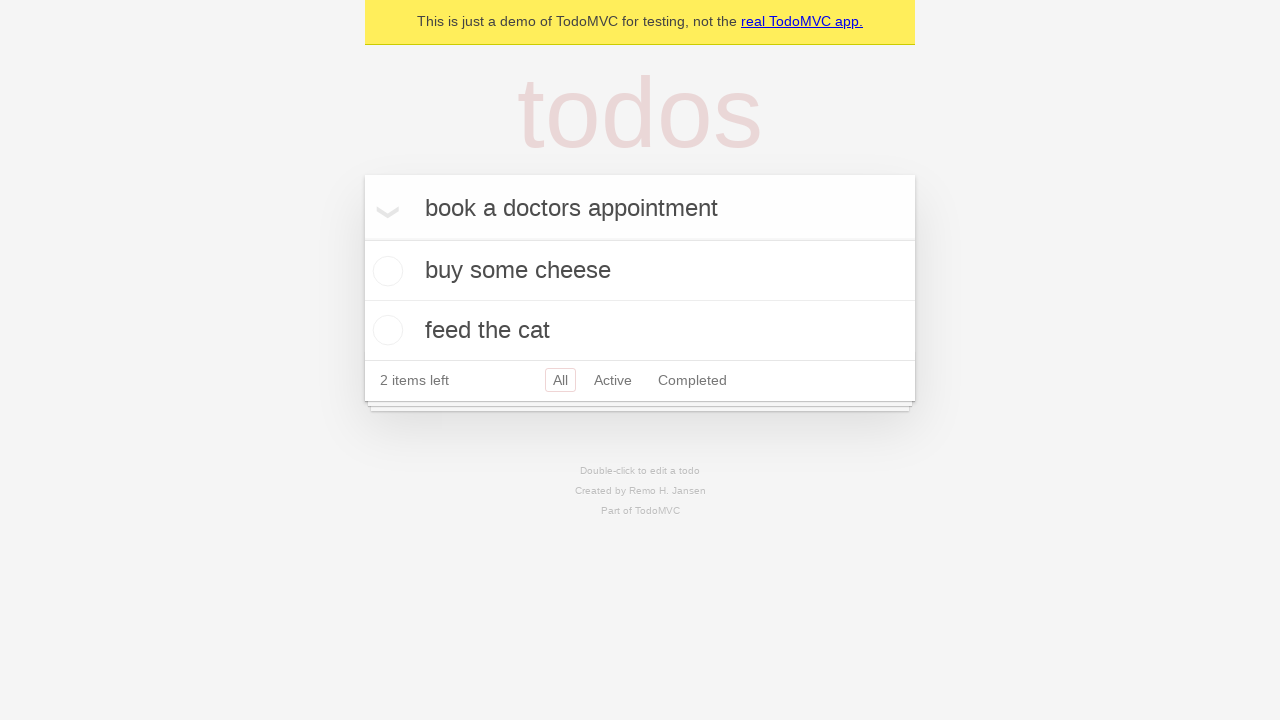

Pressed Enter to add third todo item on internal:attr=[placeholder="What needs to be done?"i]
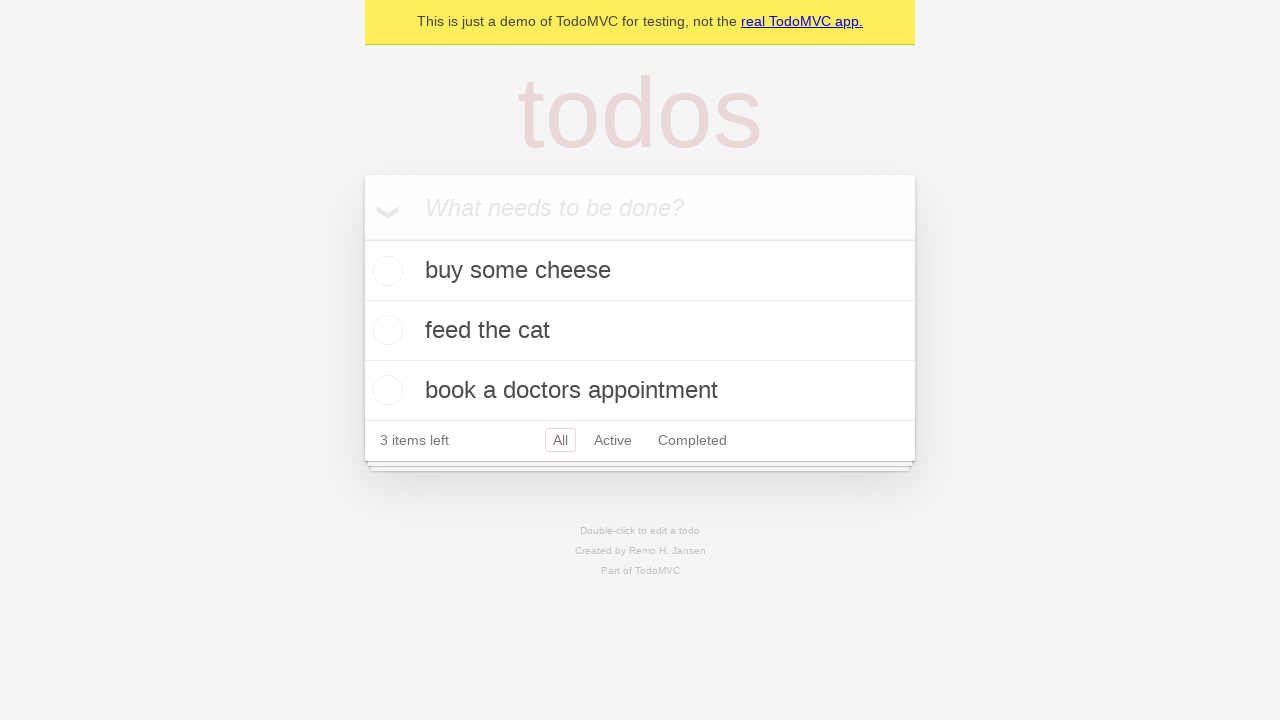

Waited for third todo item to appear
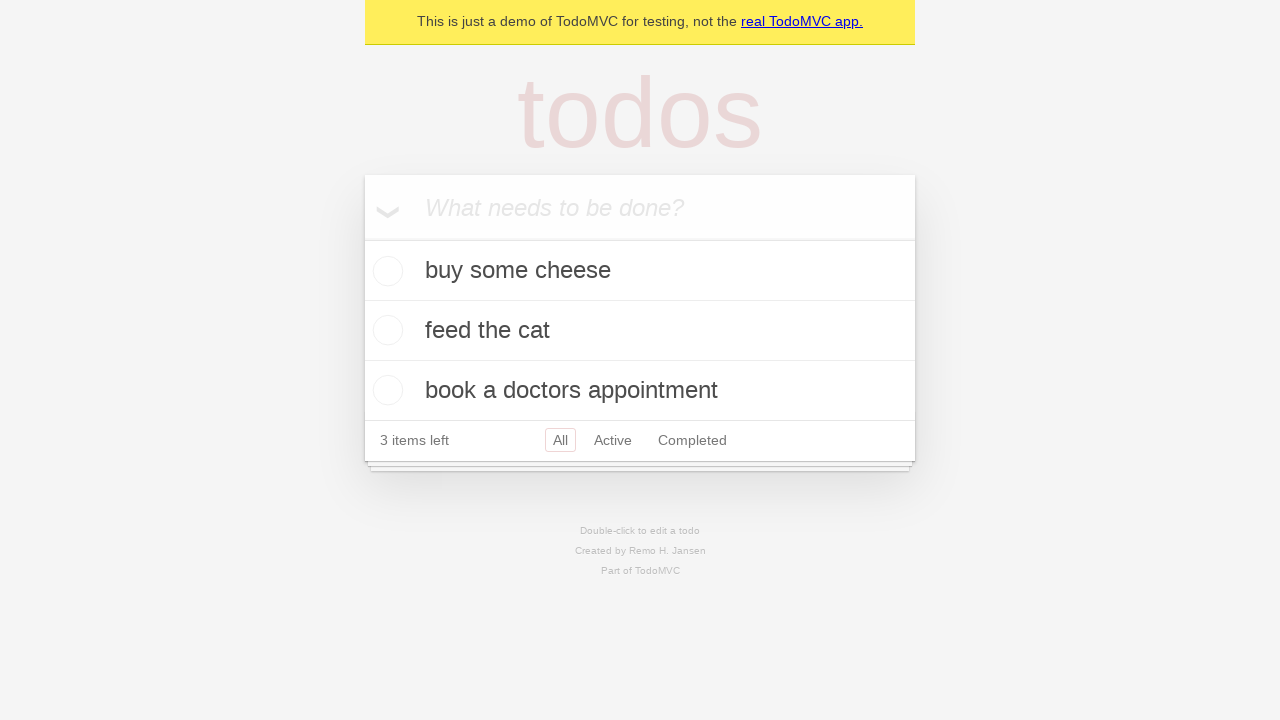

Checked the second todo item to mark it as complete at (385, 330) on [data-testid='todo-item'] >> nth=1 >> internal:role=checkbox
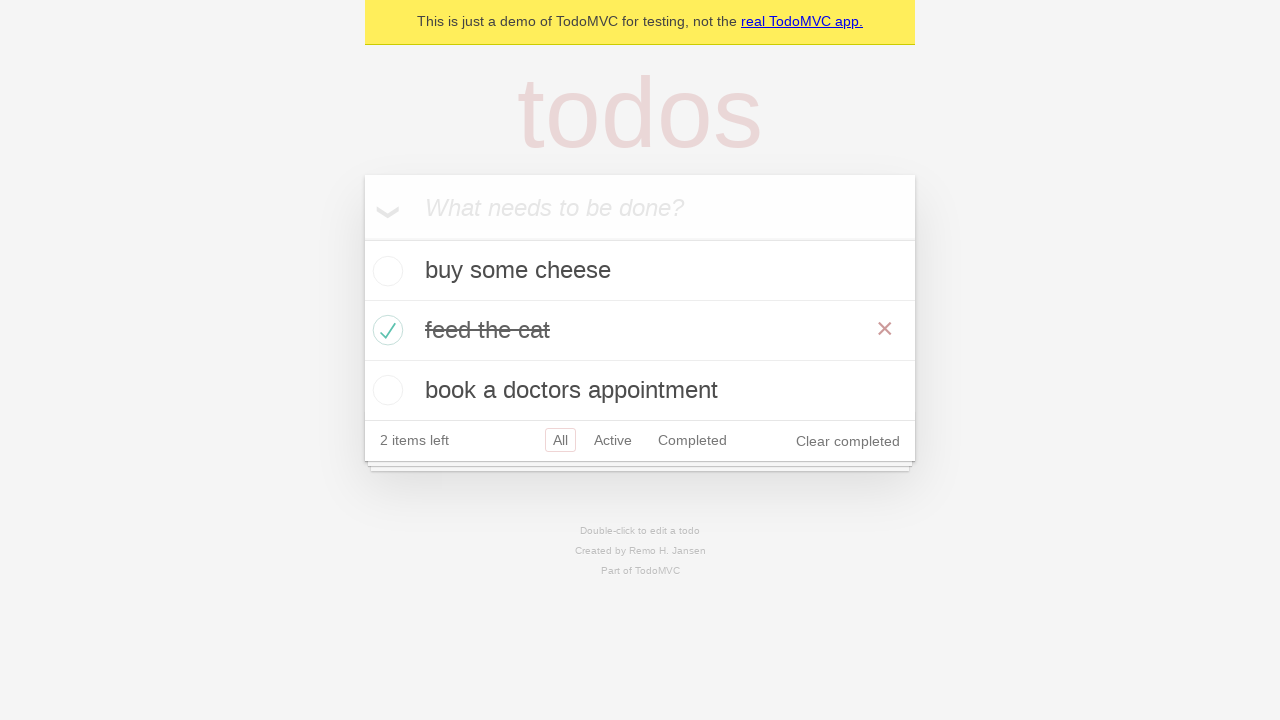

Clicked Active link to display only active (uncompleted) items at (613, 440) on internal:role=link[name="Active"i]
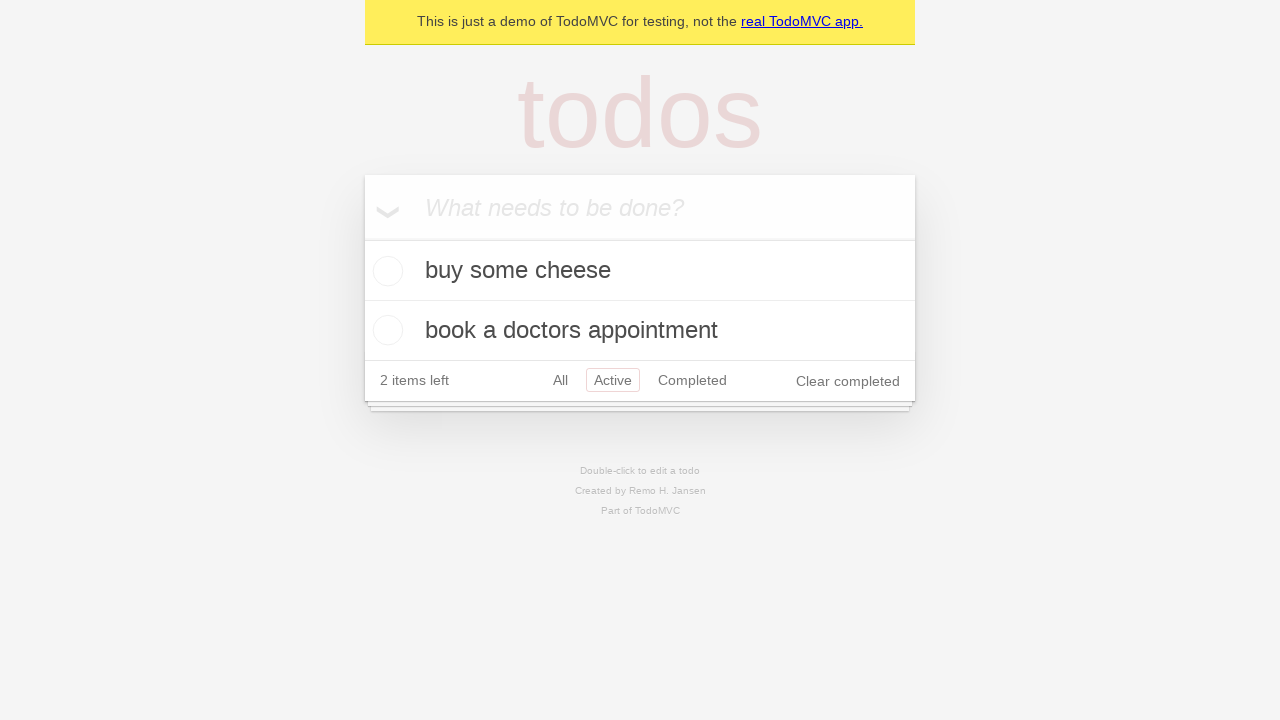

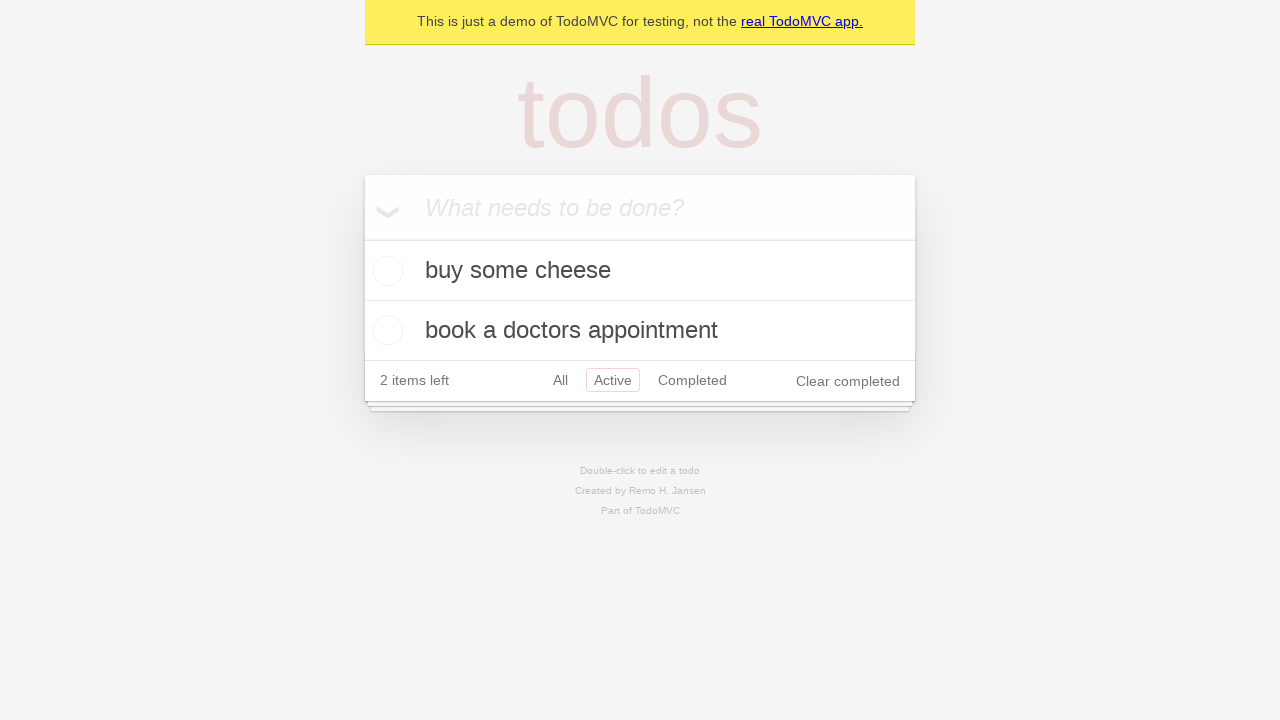